Tests clicking a checkbox and verifying its selection state changes after the click action

Starting URL: https://portal.cms.gov/portal/

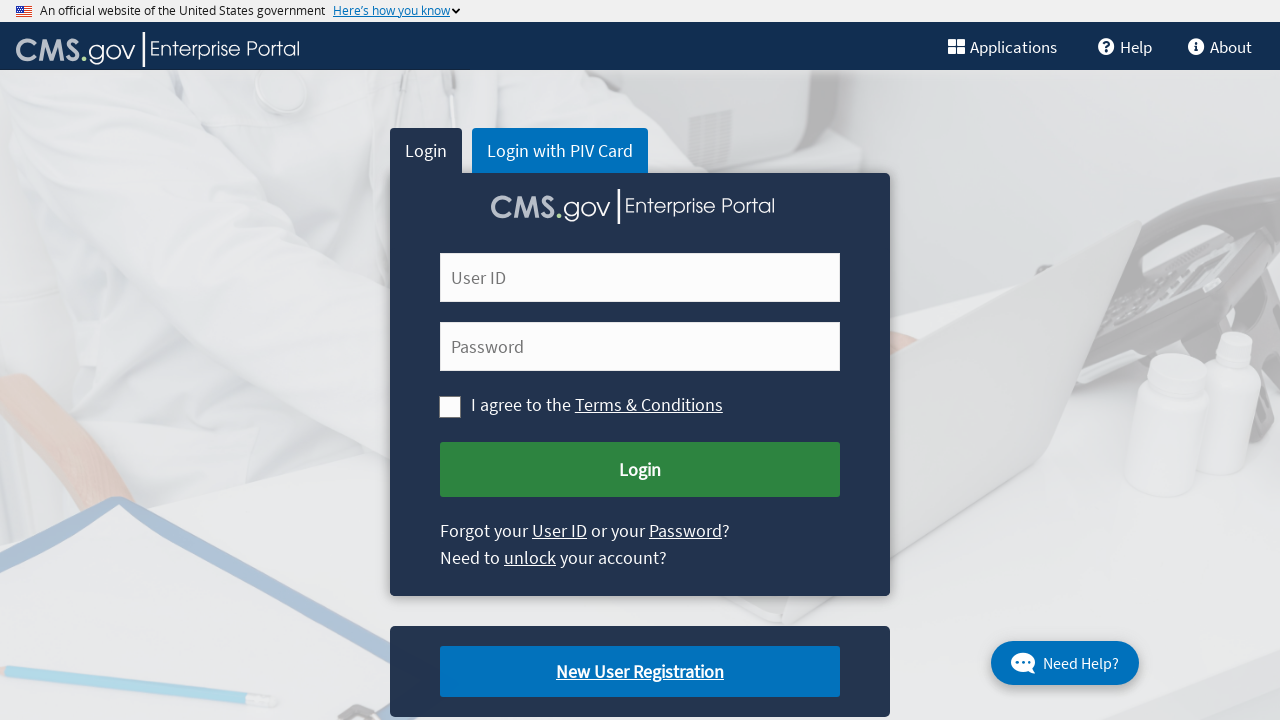

Waited for checkbox label with id 'cms-label-tc' to be visible
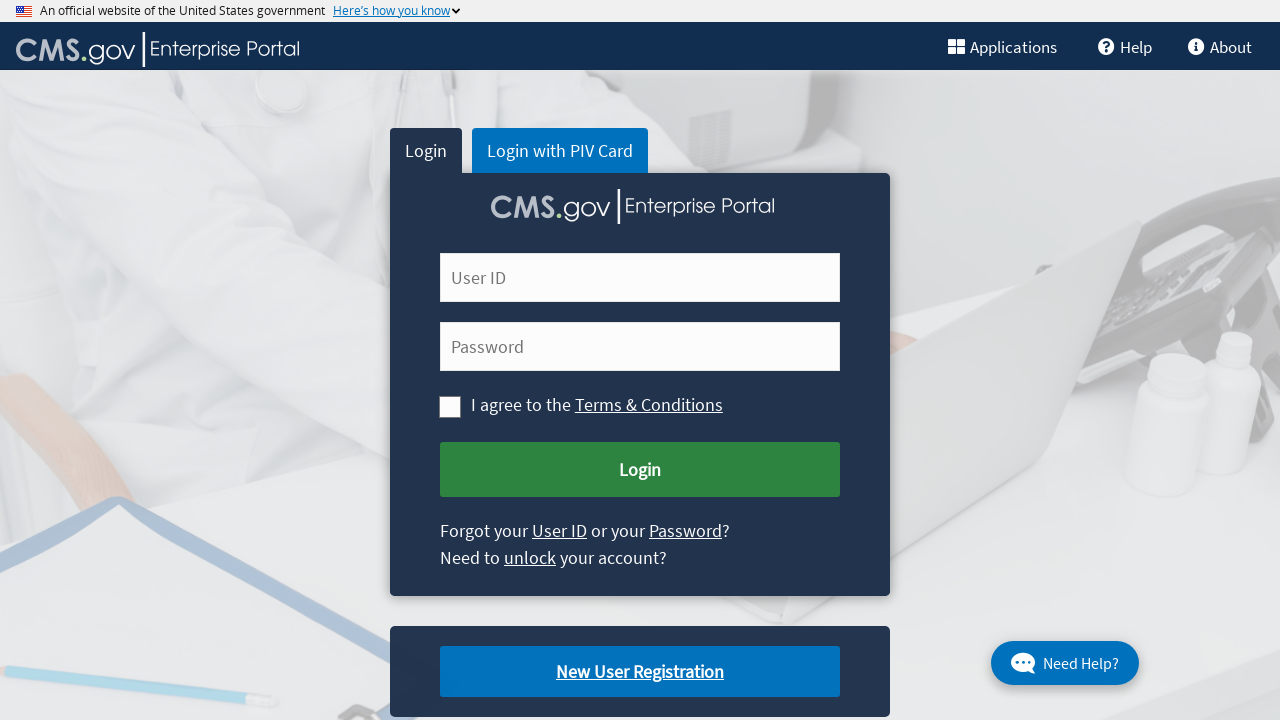

Clicked checkbox label to toggle selection state at (507, 405) on label#cms-label-tc
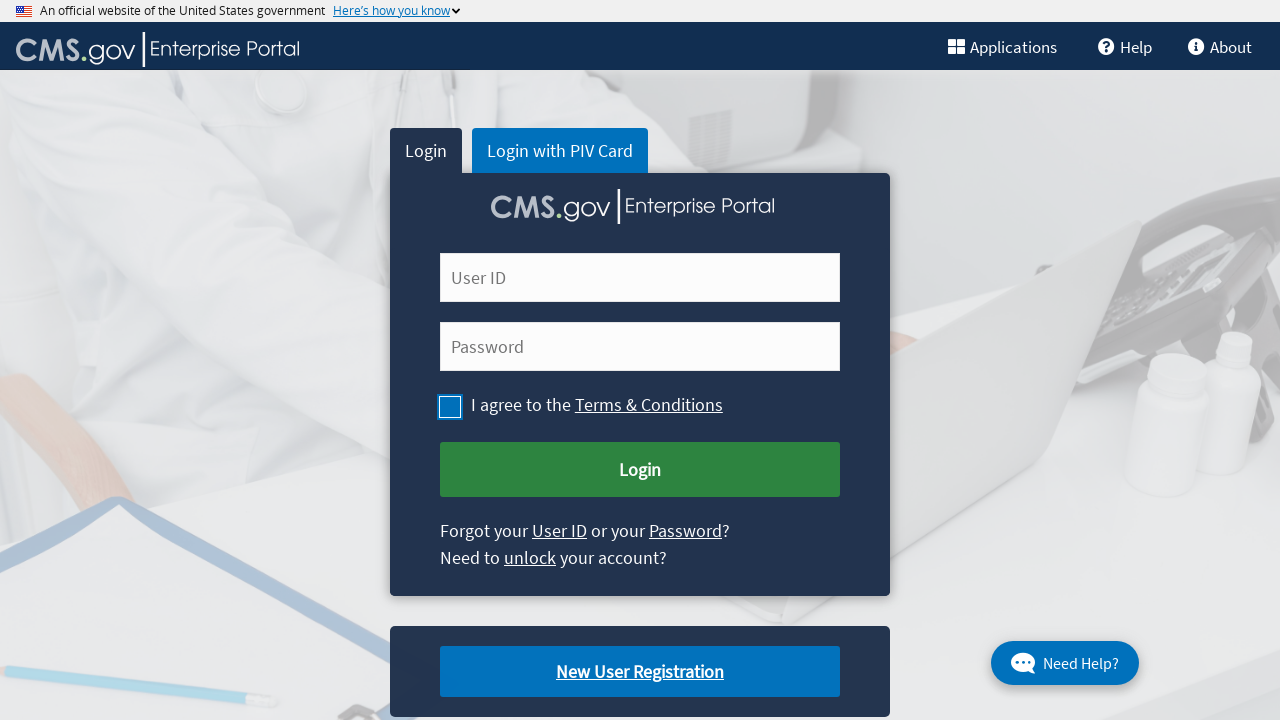

Waited 2000ms for checkbox state change to complete
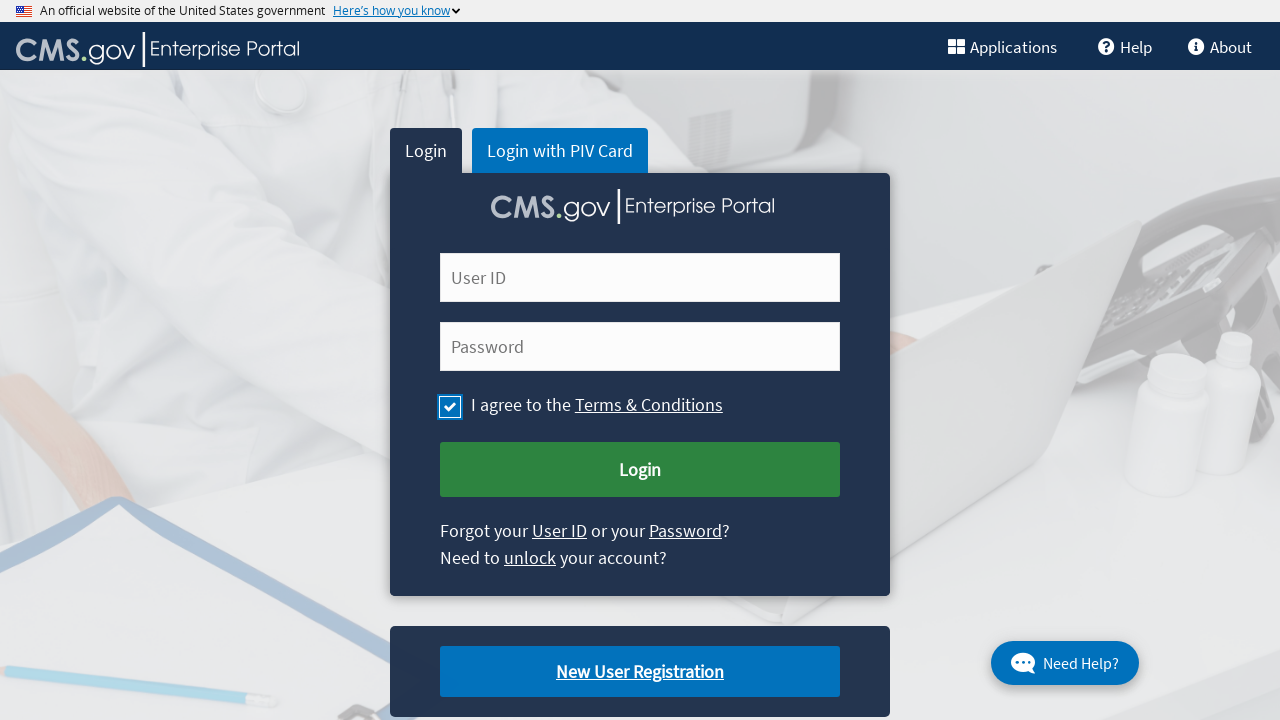

Verified checkbox visibility state: True
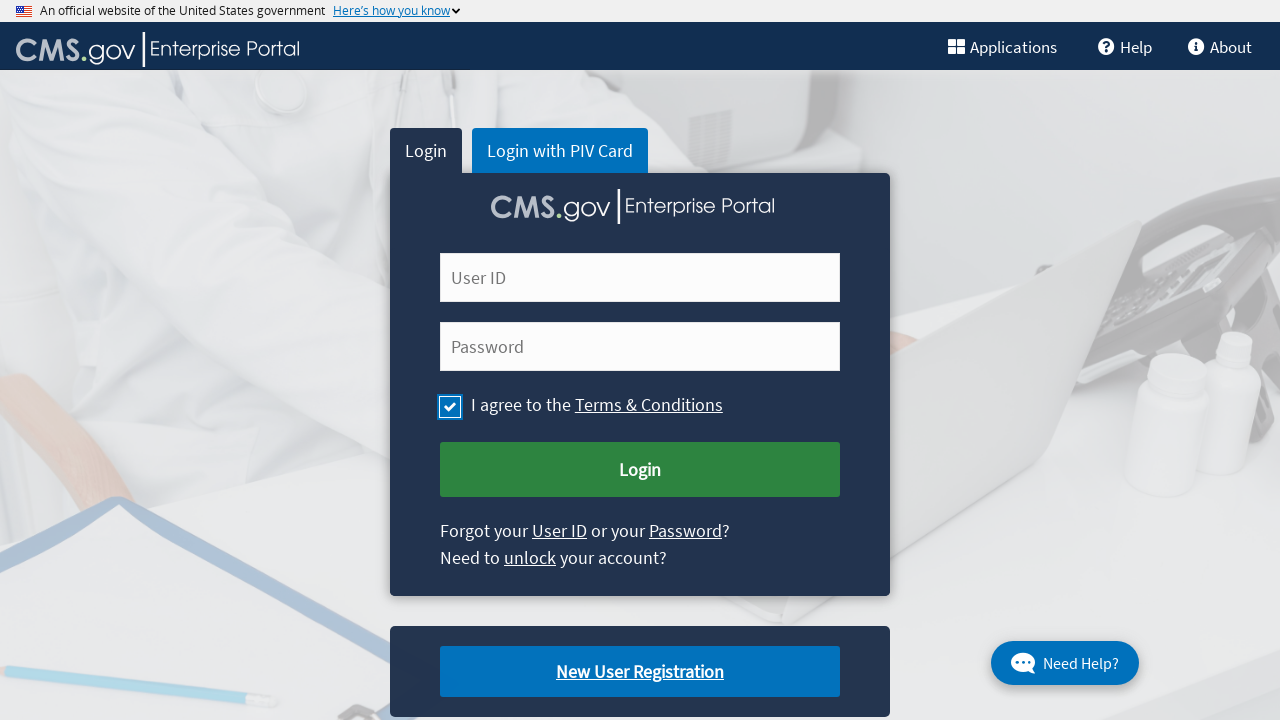

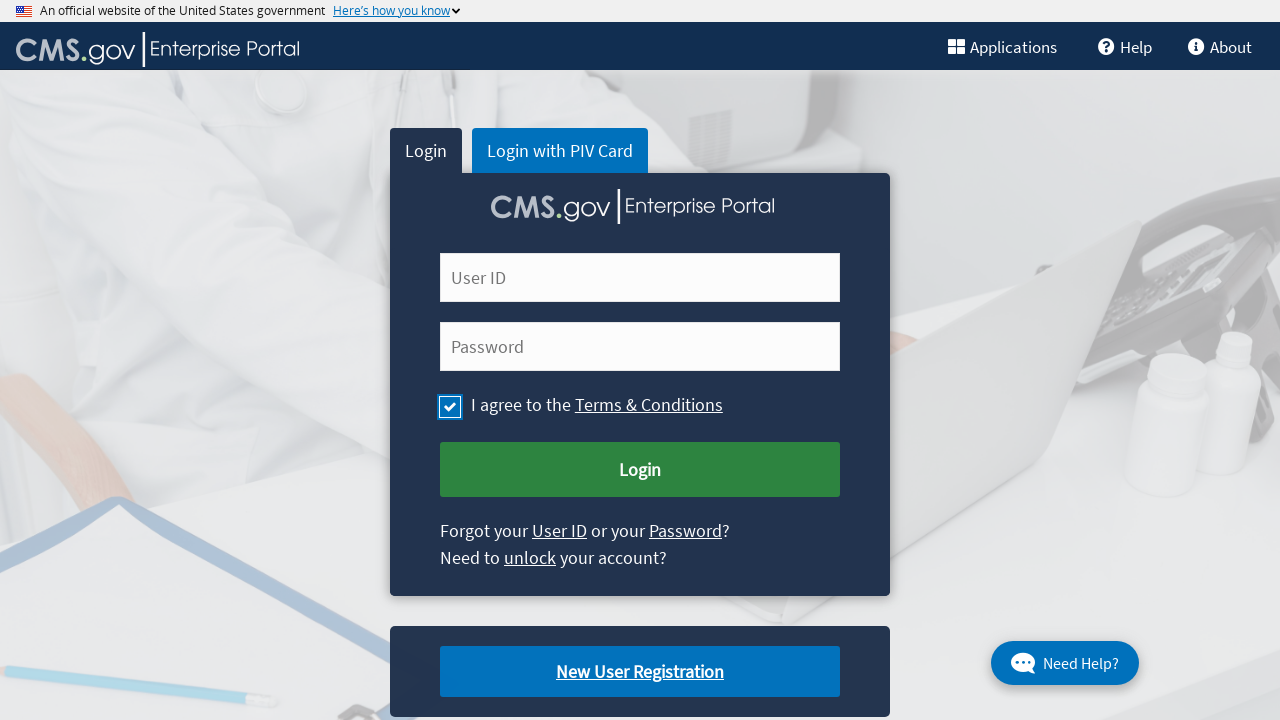